Tests highlighting an element on a page by finding a specific element by ID and visually verifying it can be located. The test navigates to a large page and locates a specific sibling element.

Starting URL: http://the-internet.herokuapp.com/large

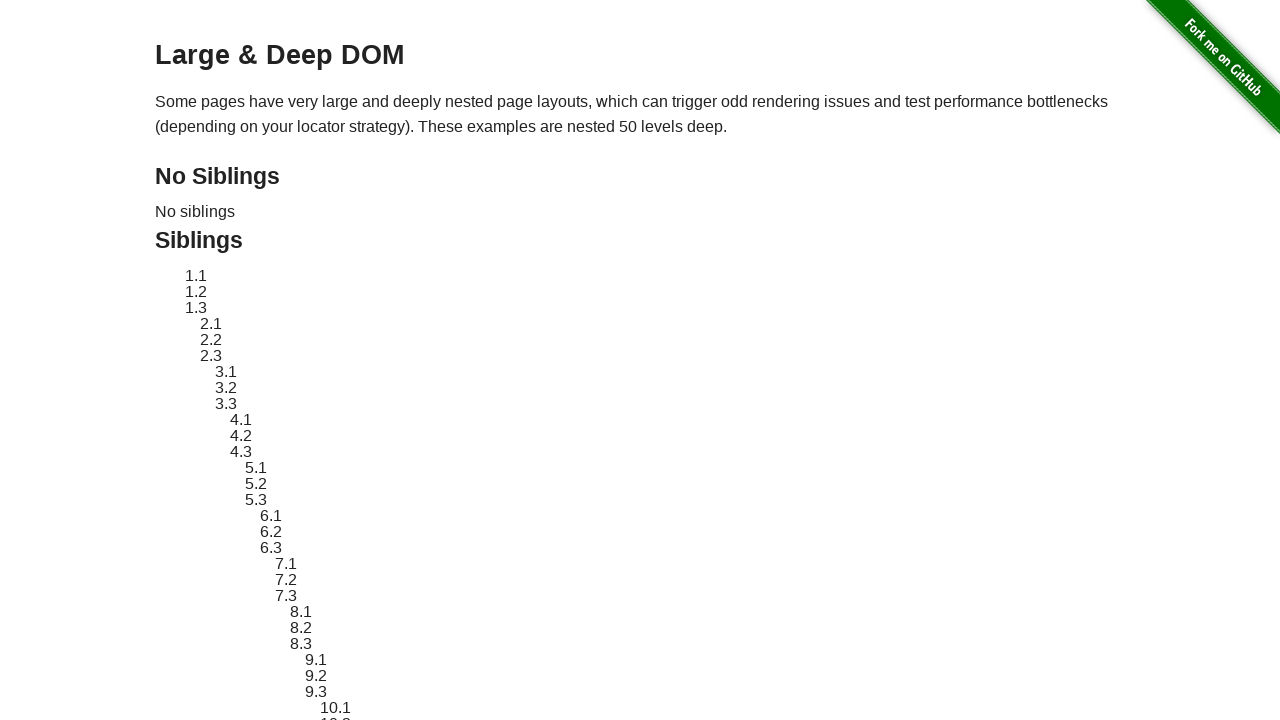

Waited for page to load (domcontentloaded state)
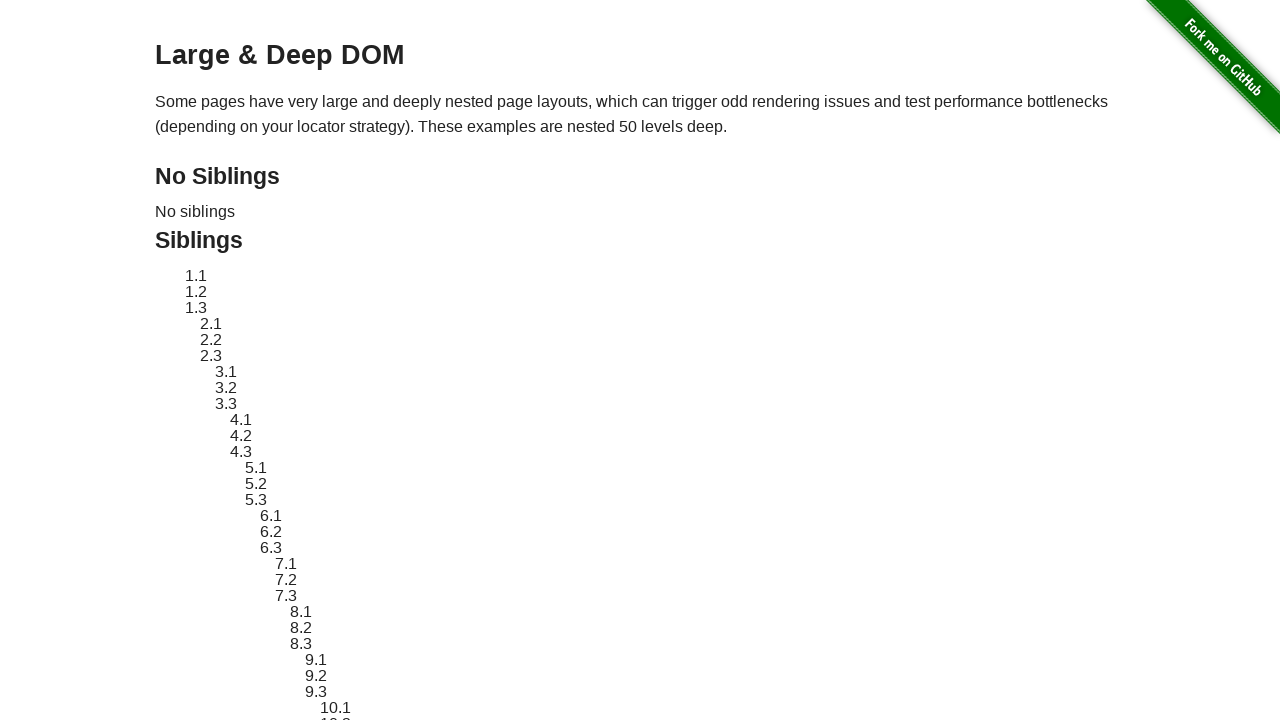

Located target element with ID 'sibling-2.3'
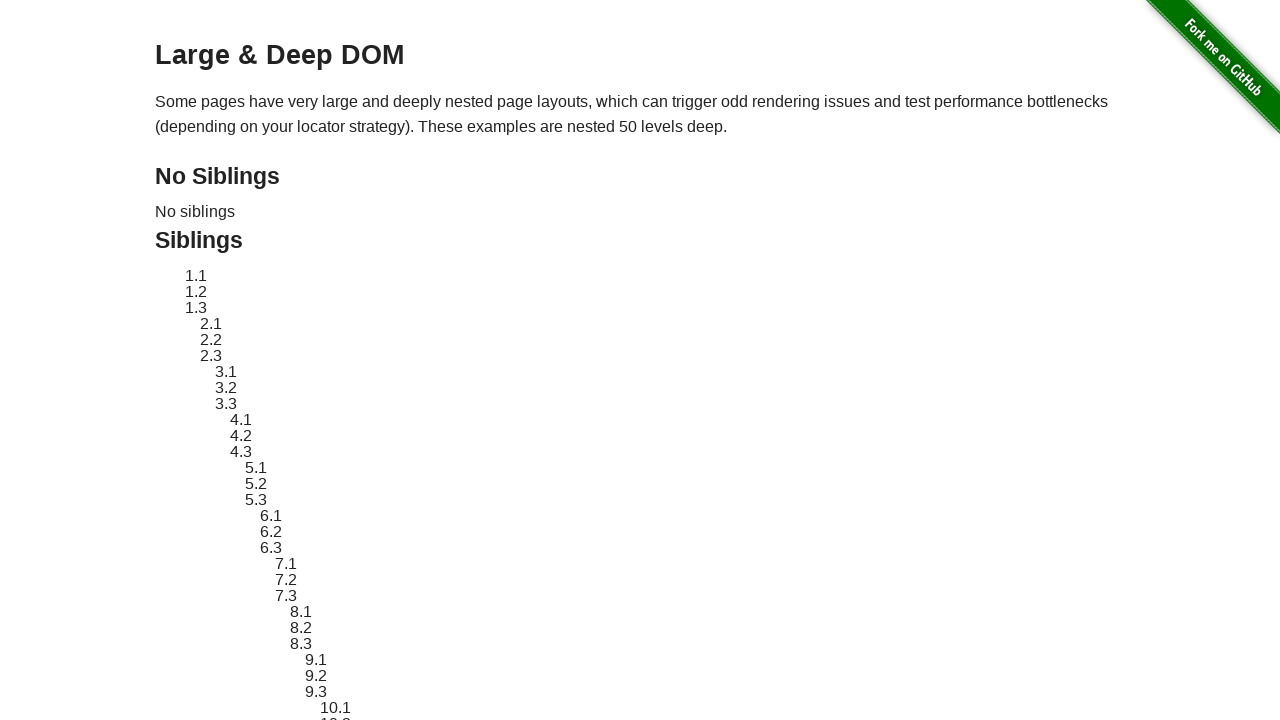

Verified target element is visible on the page
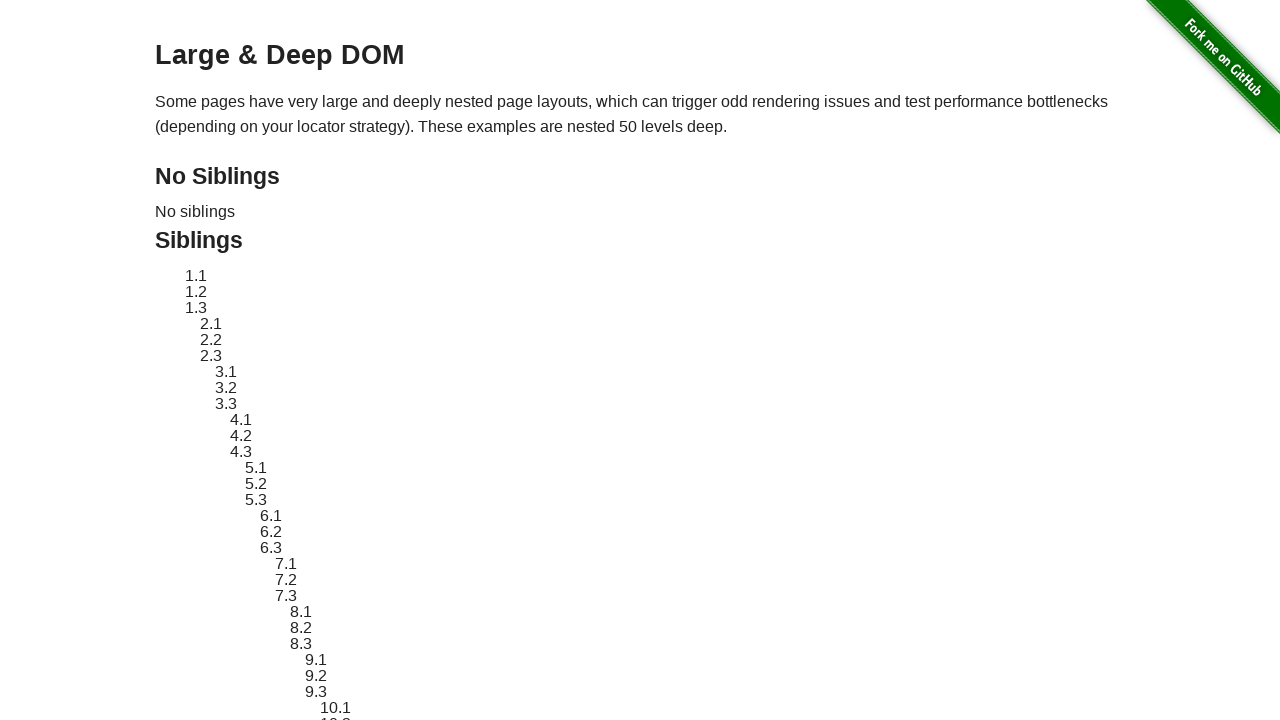

Applied red dashed border highlight to target element
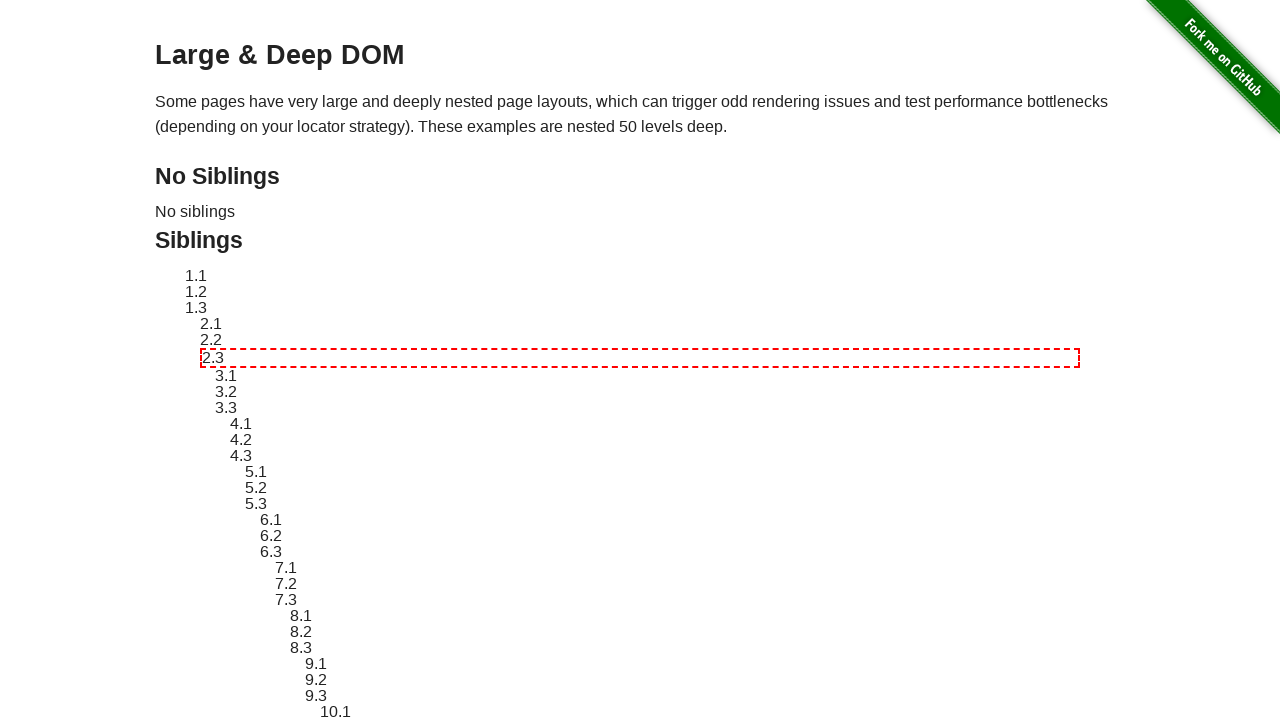

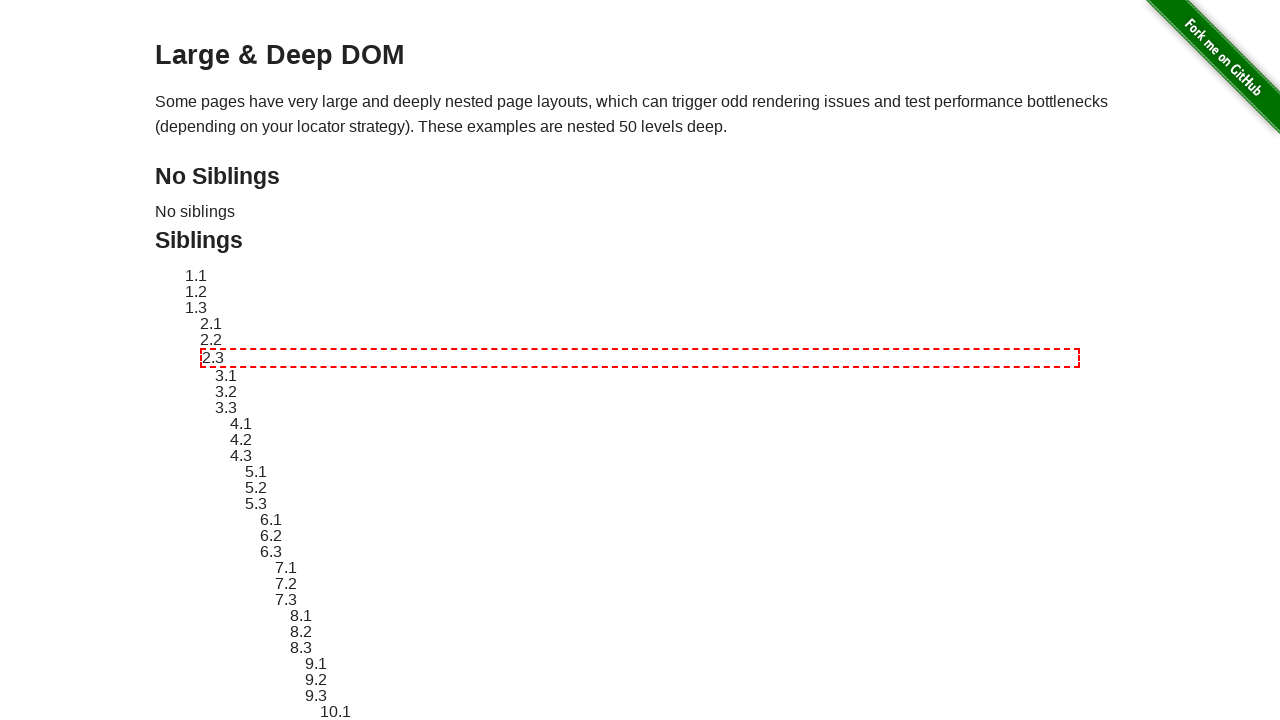